Tests iframe handling by navigating to multiple iframes and filling form fields within each iframe

Starting URL: https://demoapps.qspiders.com/ui?scenario=1

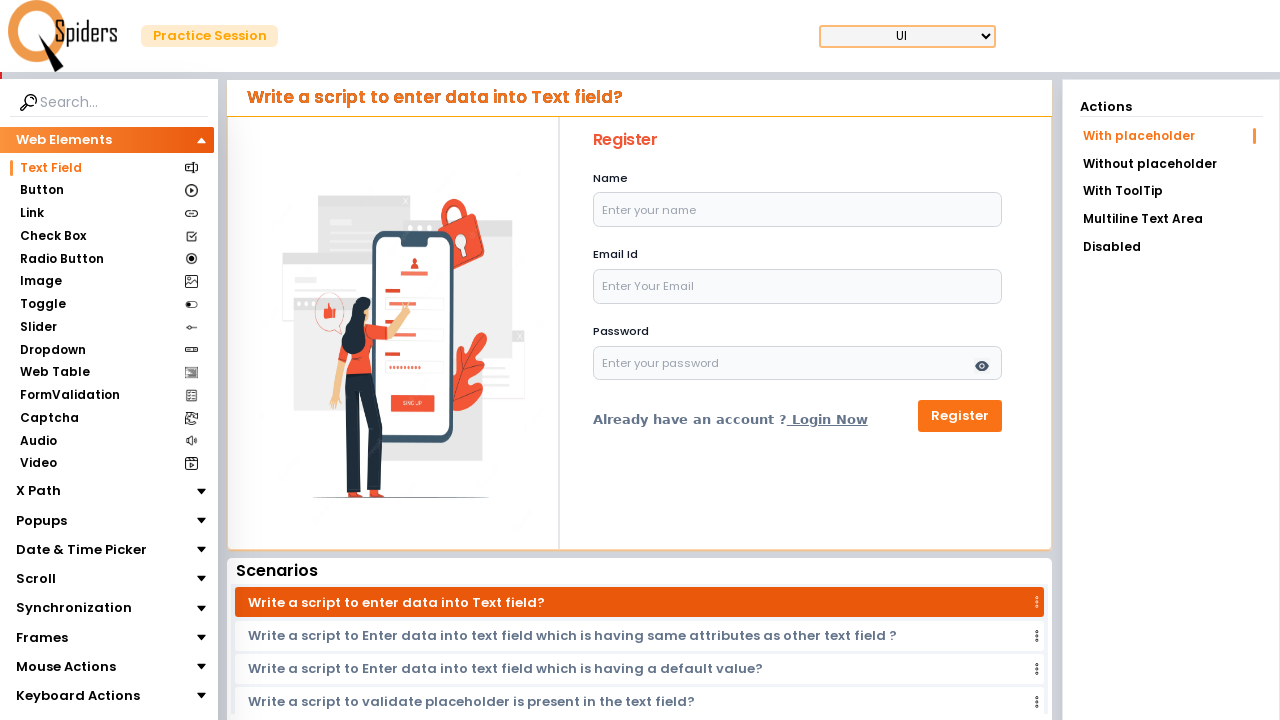

Clicked on Frames section at (42, 637) on xpath=//section[text()='Frames']
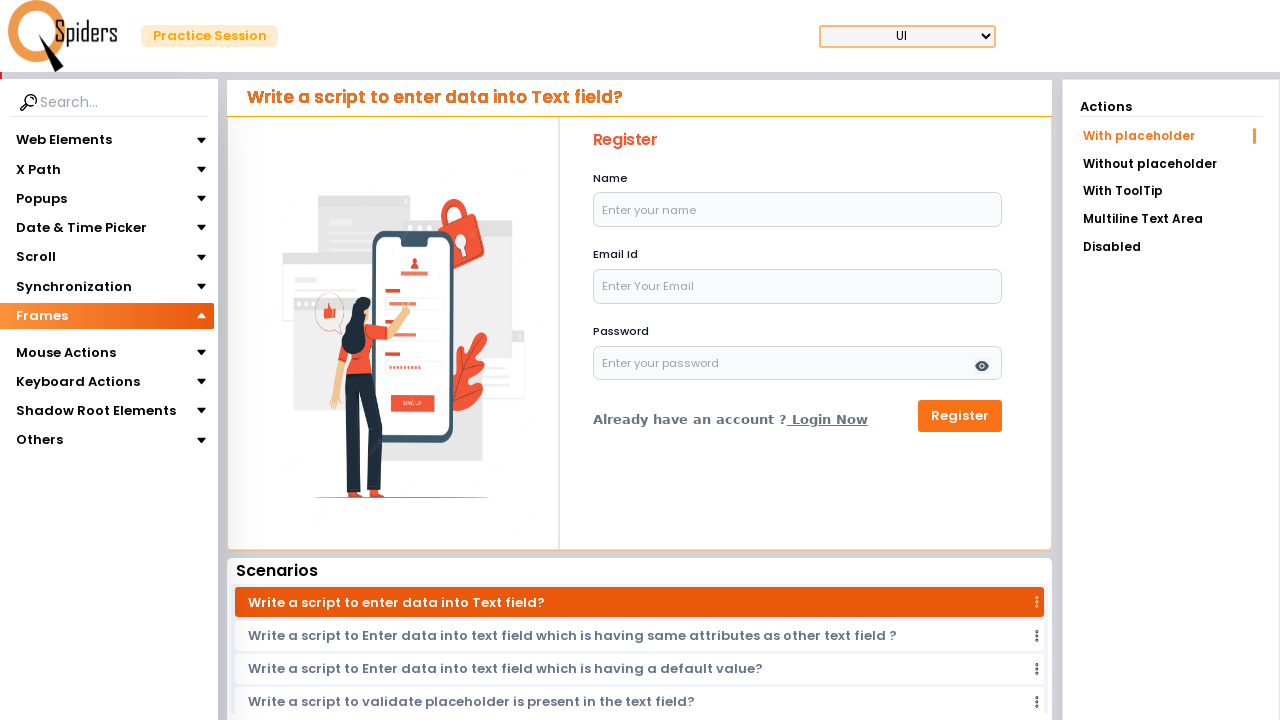

Clicked on iframes section at (44, 343) on xpath=//section[text()='iframes']
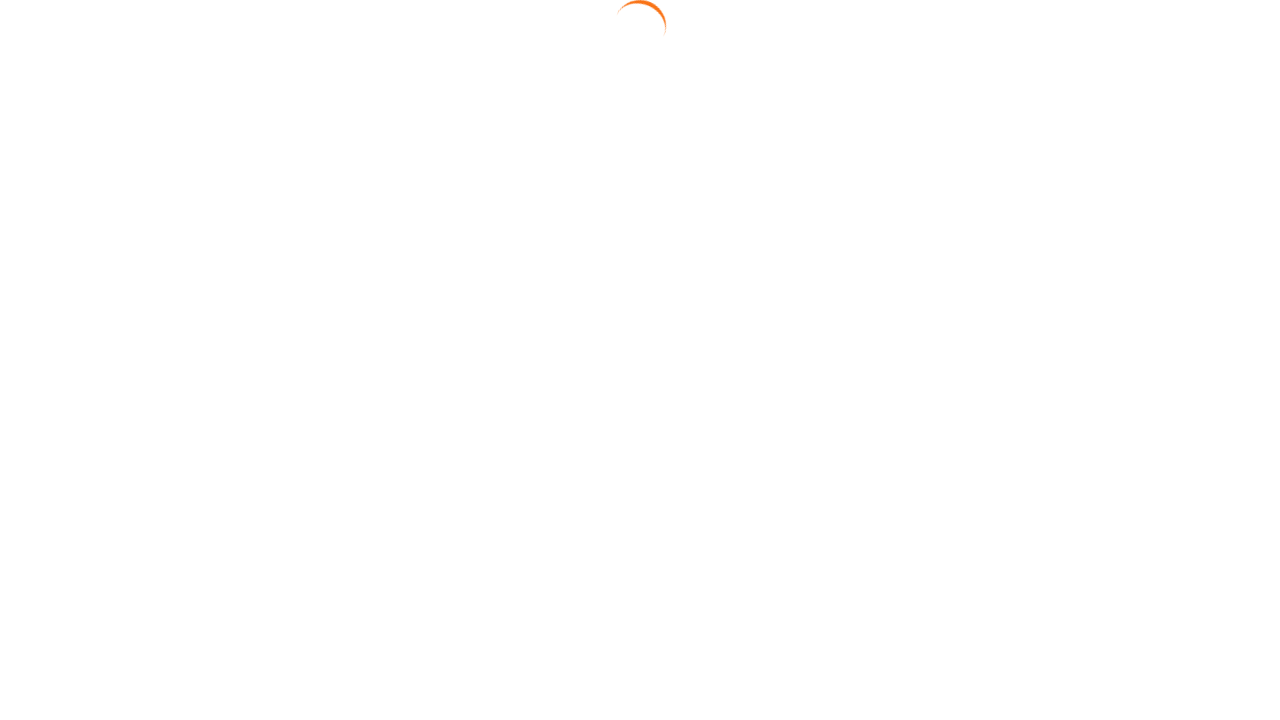

Clicked on Multiple iframe link at (1171, 193) on xpath=//a[text()='Multiple iframe']
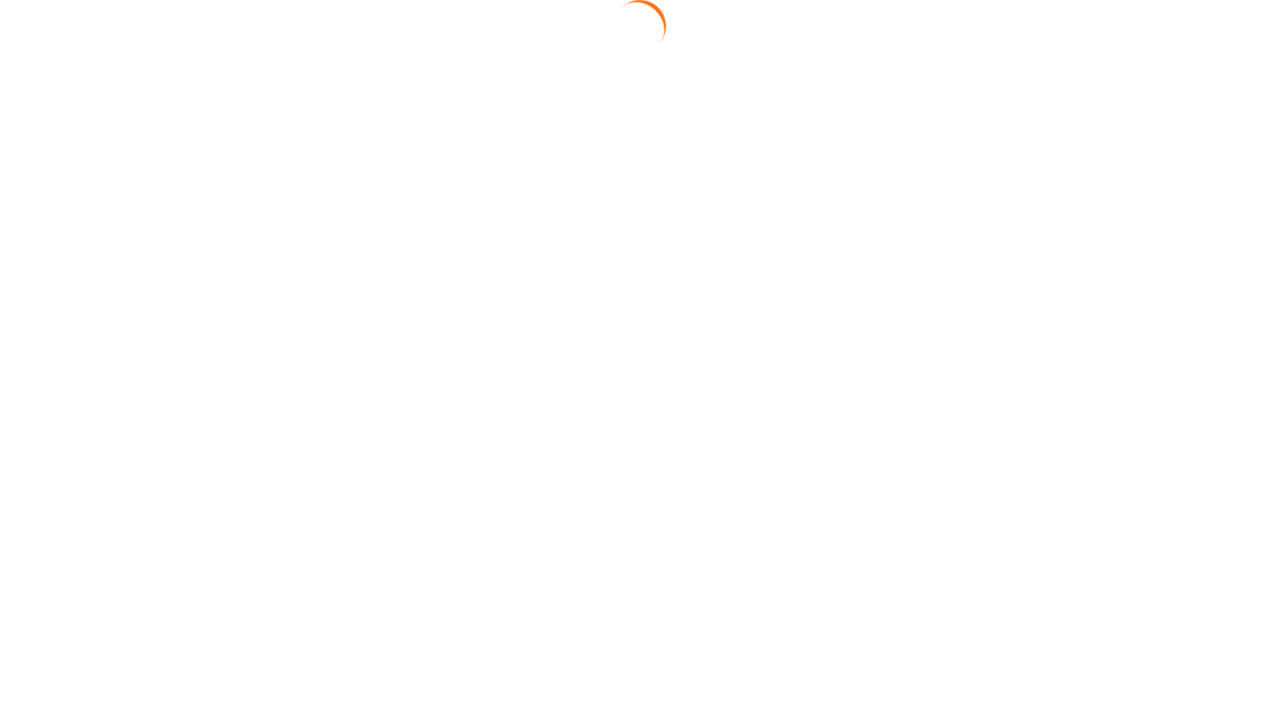

Located first iframe
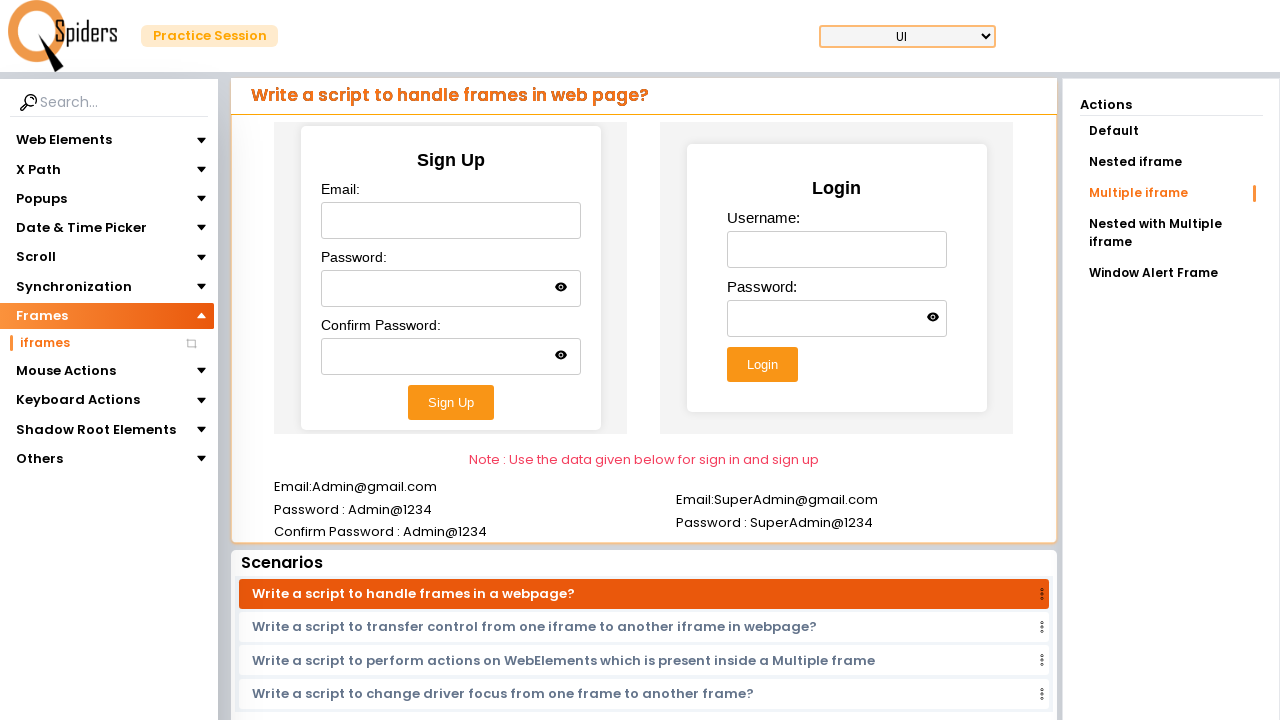

Filled email field in first iframe with 'Admin@gmail.com' on iframe >> nth=0 >> internal:control=enter-frame >> xpath=//input[@id='email']
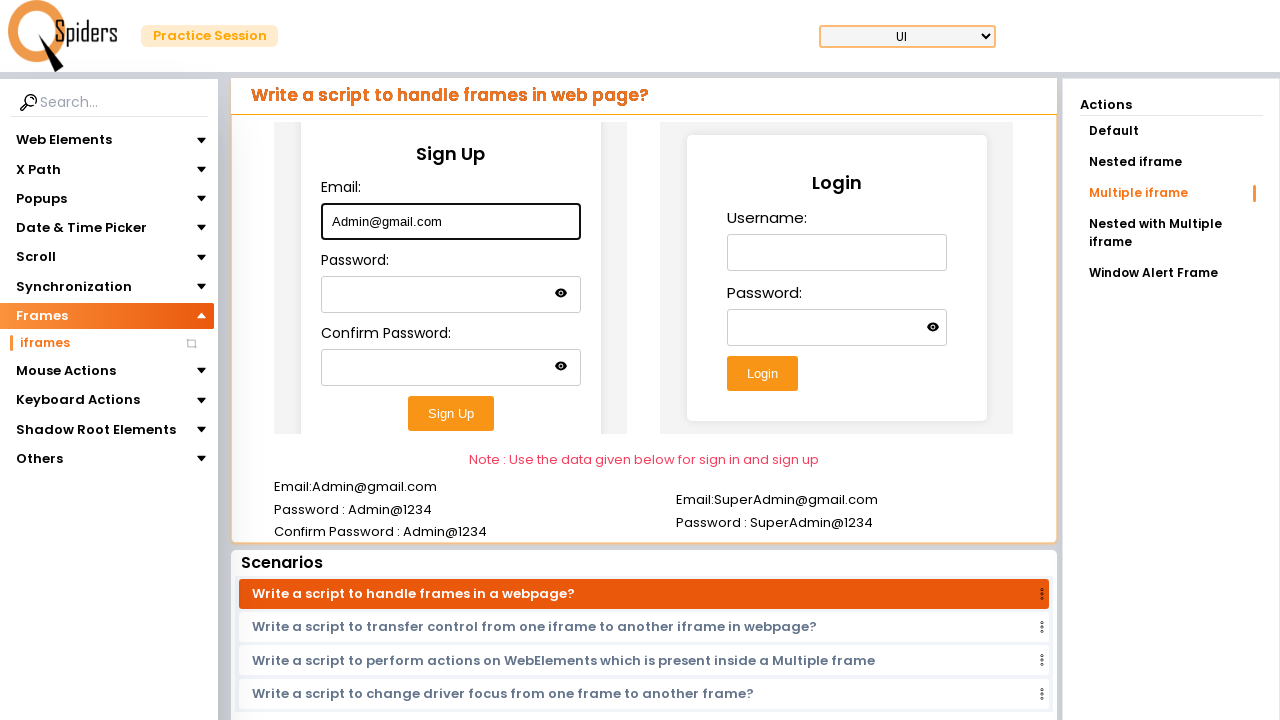

Filled password field in first iframe with 'Admin@1234' on iframe >> nth=0 >> internal:control=enter-frame >> xpath=//input[@id='password']
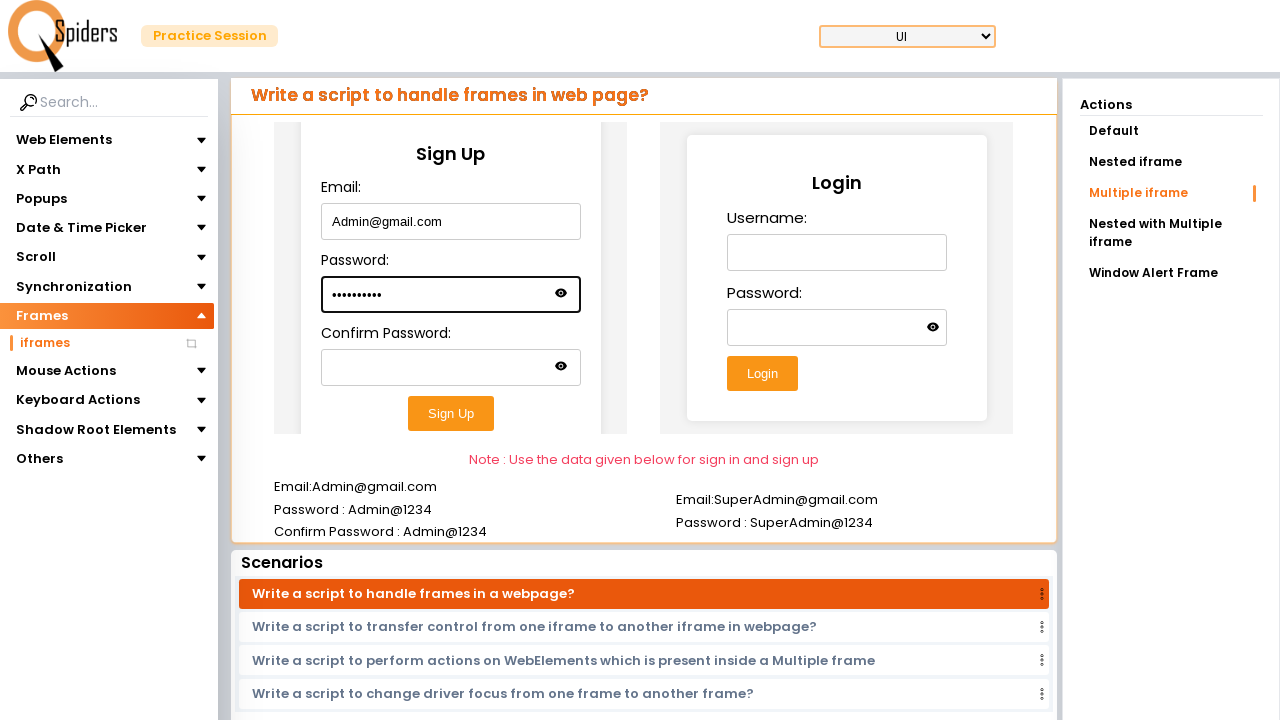

Filled confirm password field in first iframe with 'Admin@1234' on iframe >> nth=0 >> internal:control=enter-frame >> xpath=//input[@id='confirm-pa
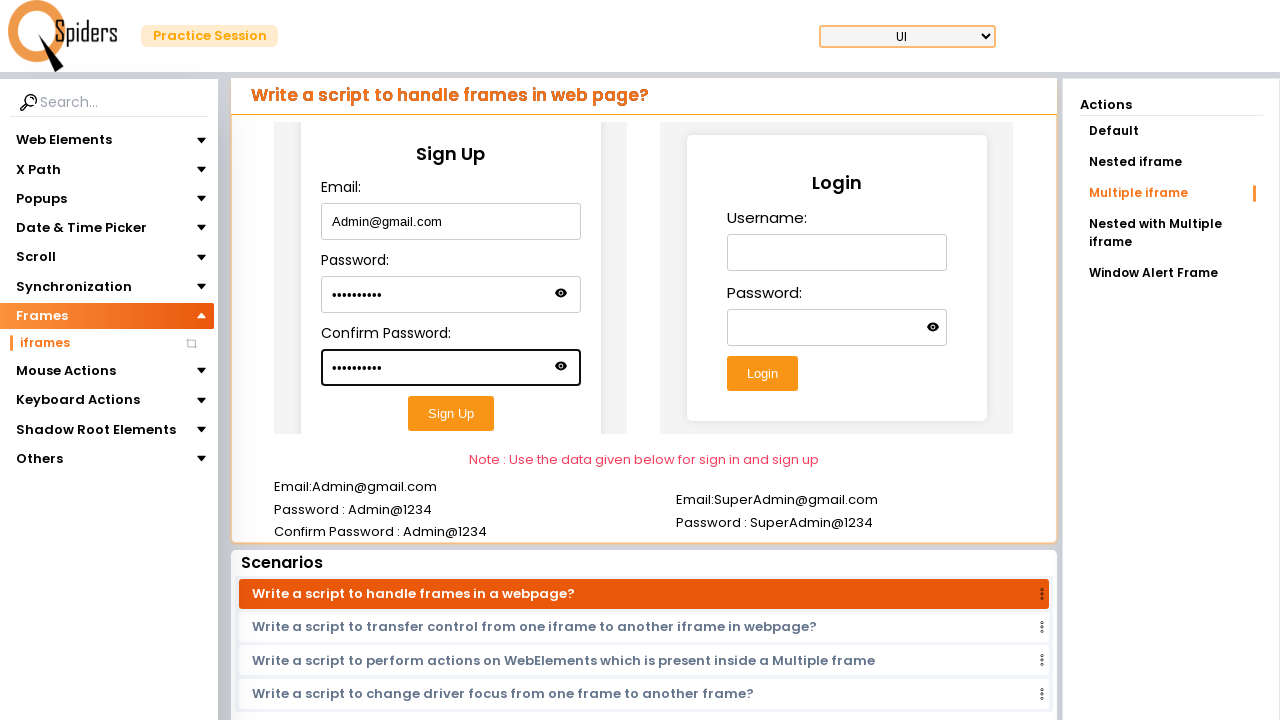

Clicked submit button in first iframe at (451, 413) on iframe >> nth=0 >> internal:control=enter-frame >> xpath=//button[@id='submitBut
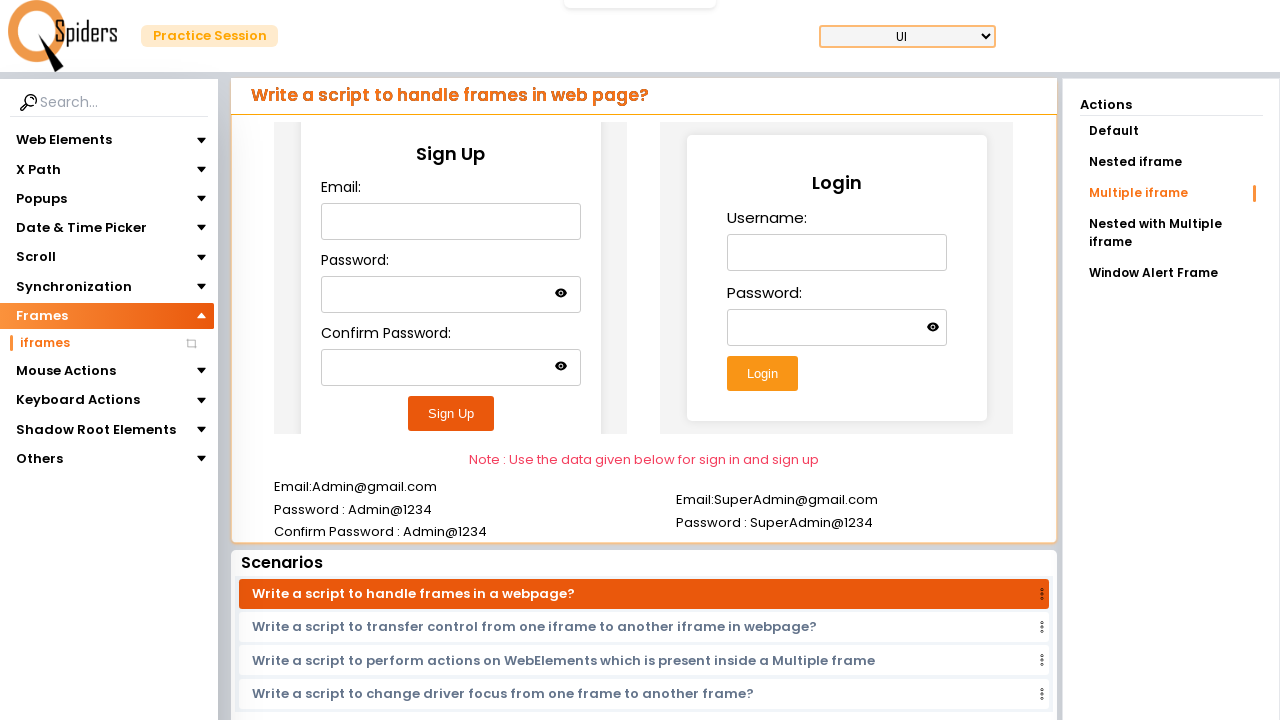

Located second iframe
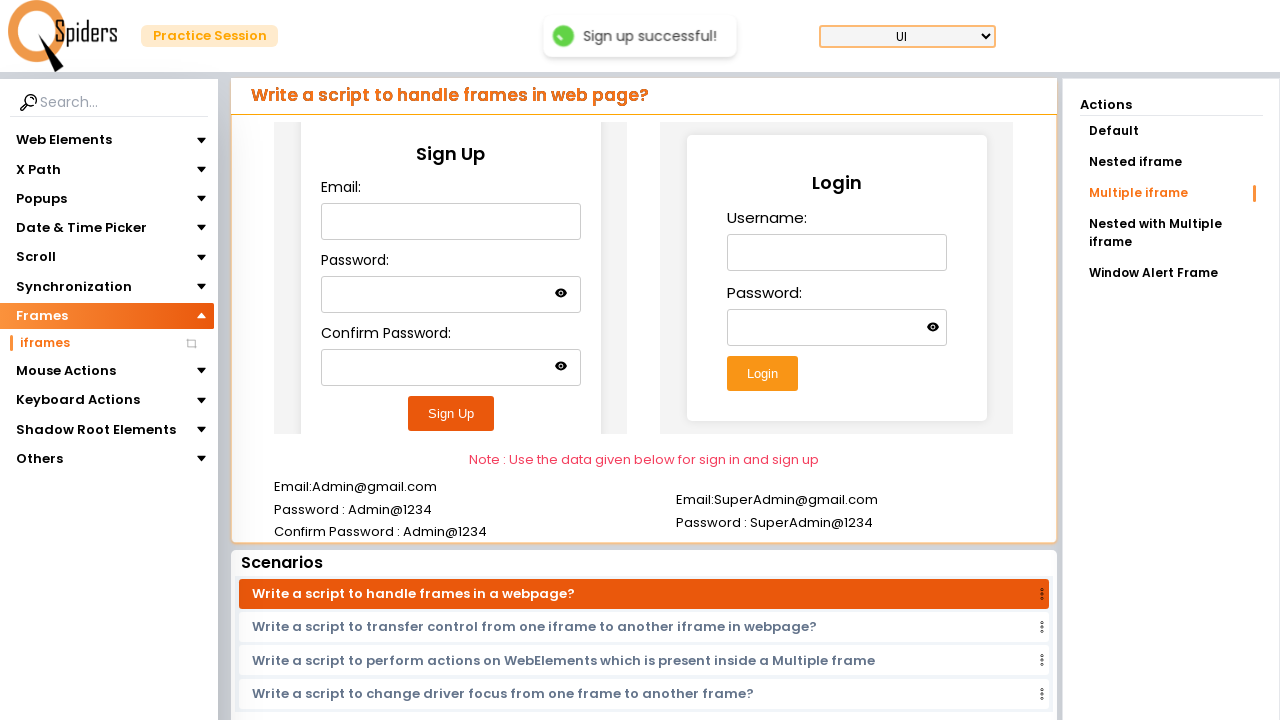

Filled username field in second iframe with 'Admin@gmail.com' on iframe >> nth=1 >> internal:control=enter-frame >> xpath=//input[@id='username']
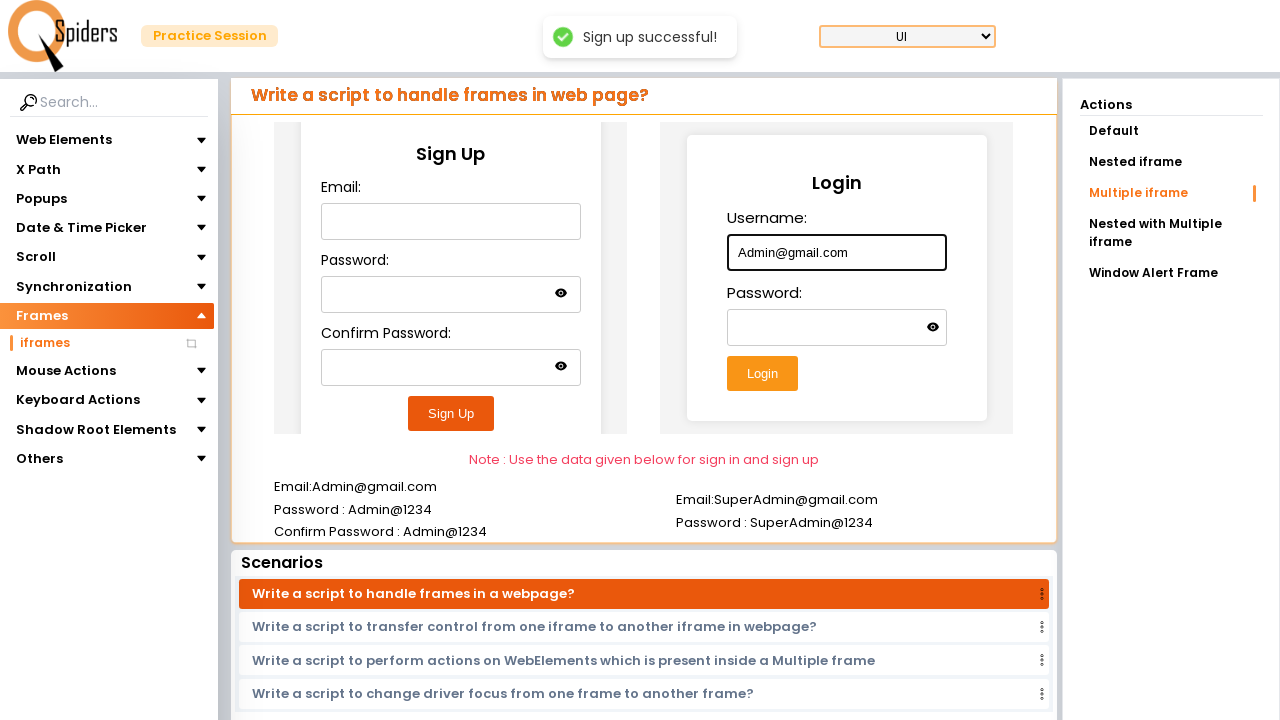

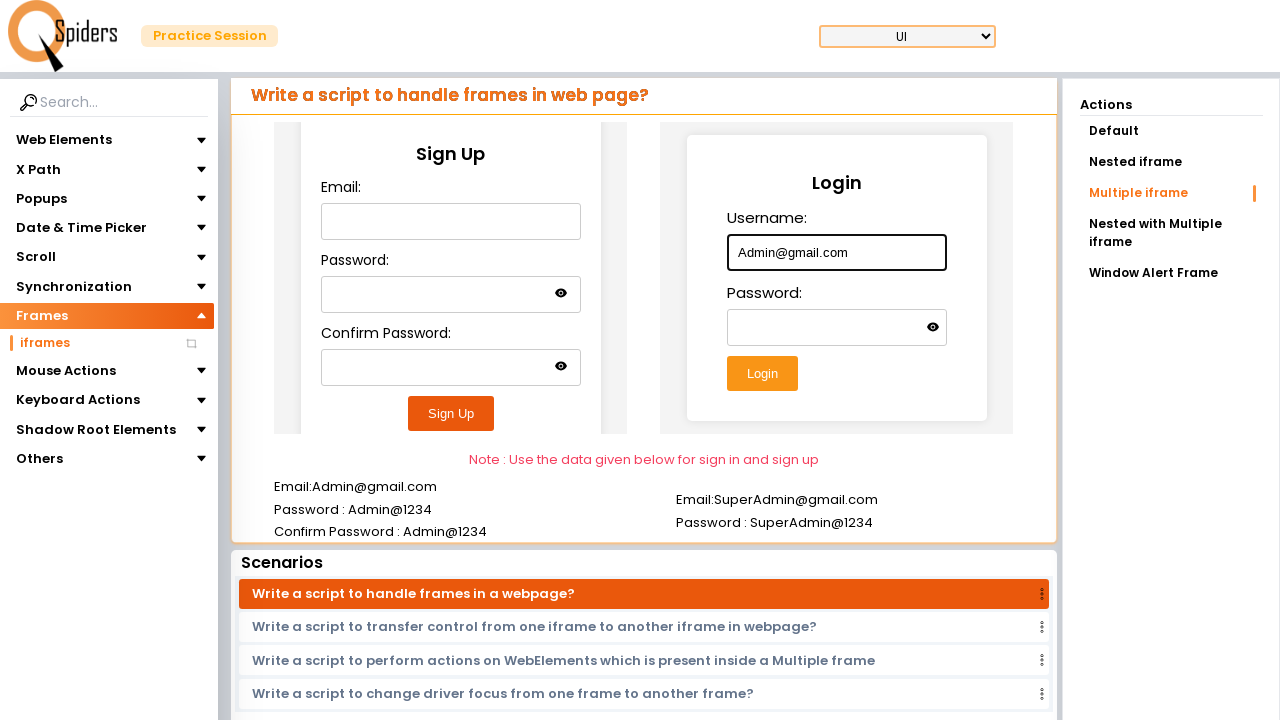